Tests clicking OK on a JavaScript alert dialog and verifies the success message is displayed

Starting URL: https://the-internet.herokuapp.com/javascript_alerts

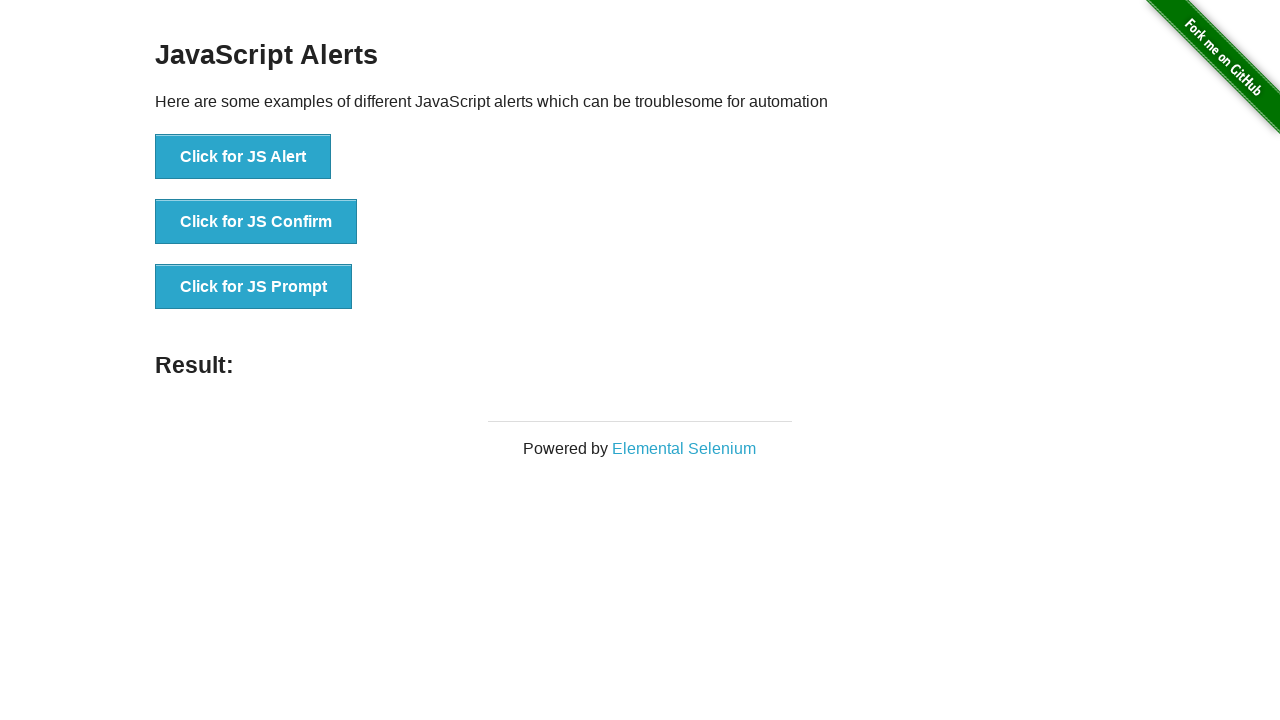

Clicked 'Click for JS Alert' button to trigger JavaScript alert at (243, 157) on xpath=//button[text()='Click for JS Alert']
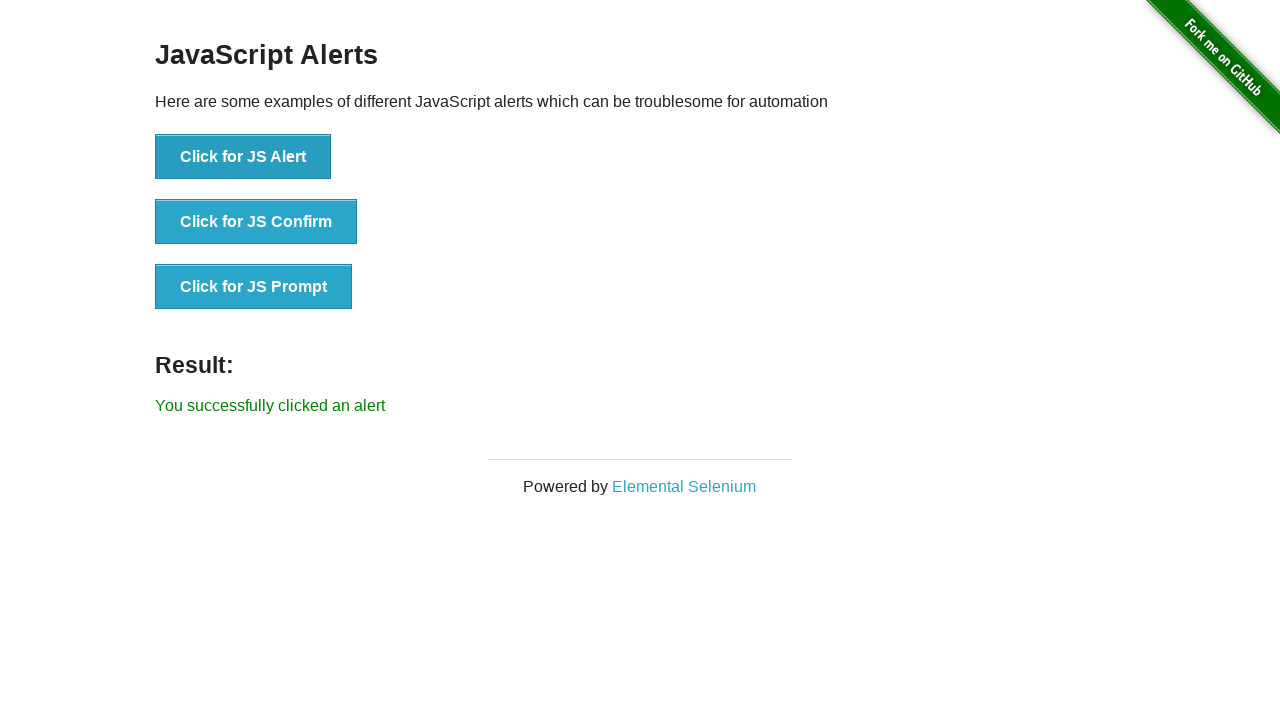

Set up event listener to automatically accept alert dialogs
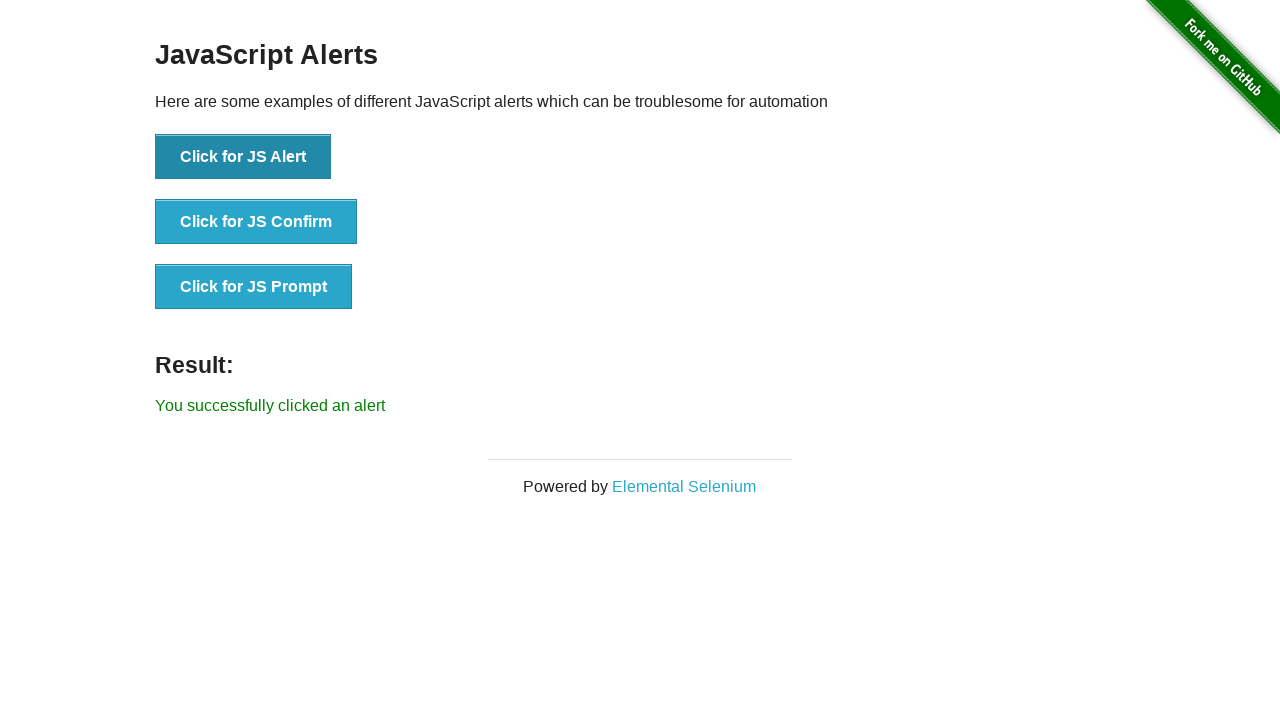

Clicked 'Click for JS Alert' button again, dialog was automatically accepted at (243, 157) on xpath=//button[text()='Click for JS Alert']
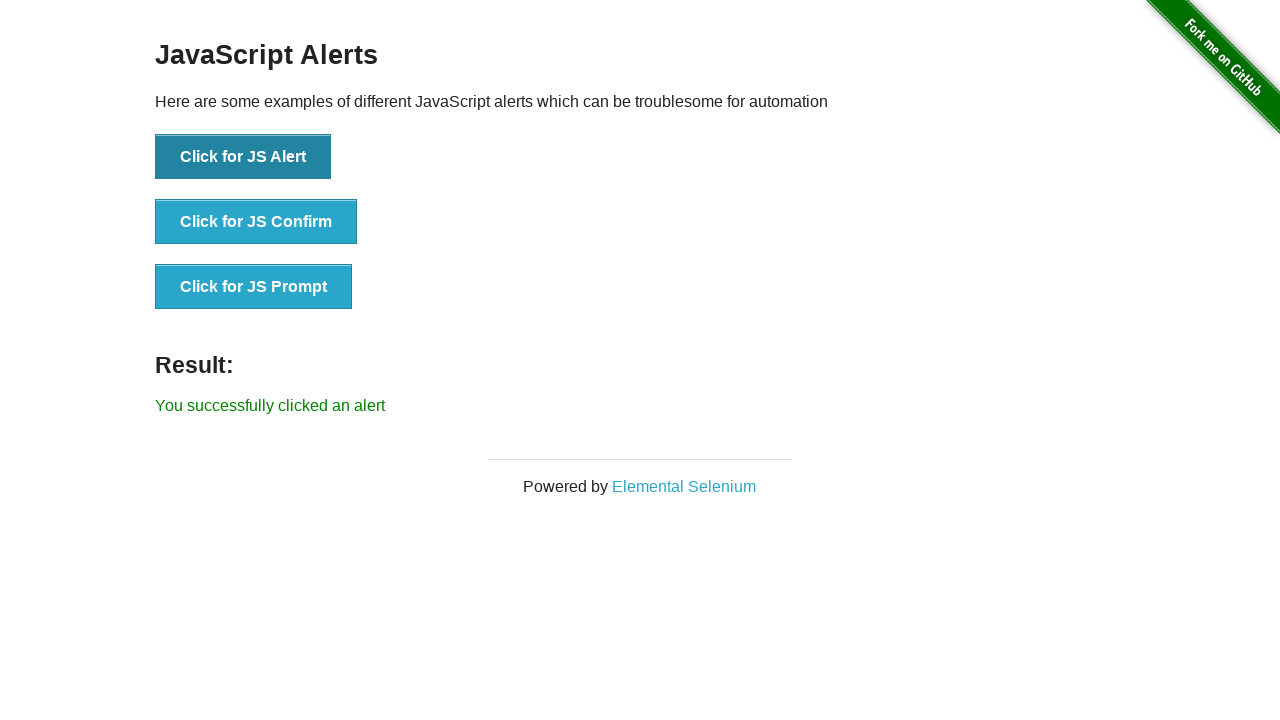

Success message element appeared after accepting the alert
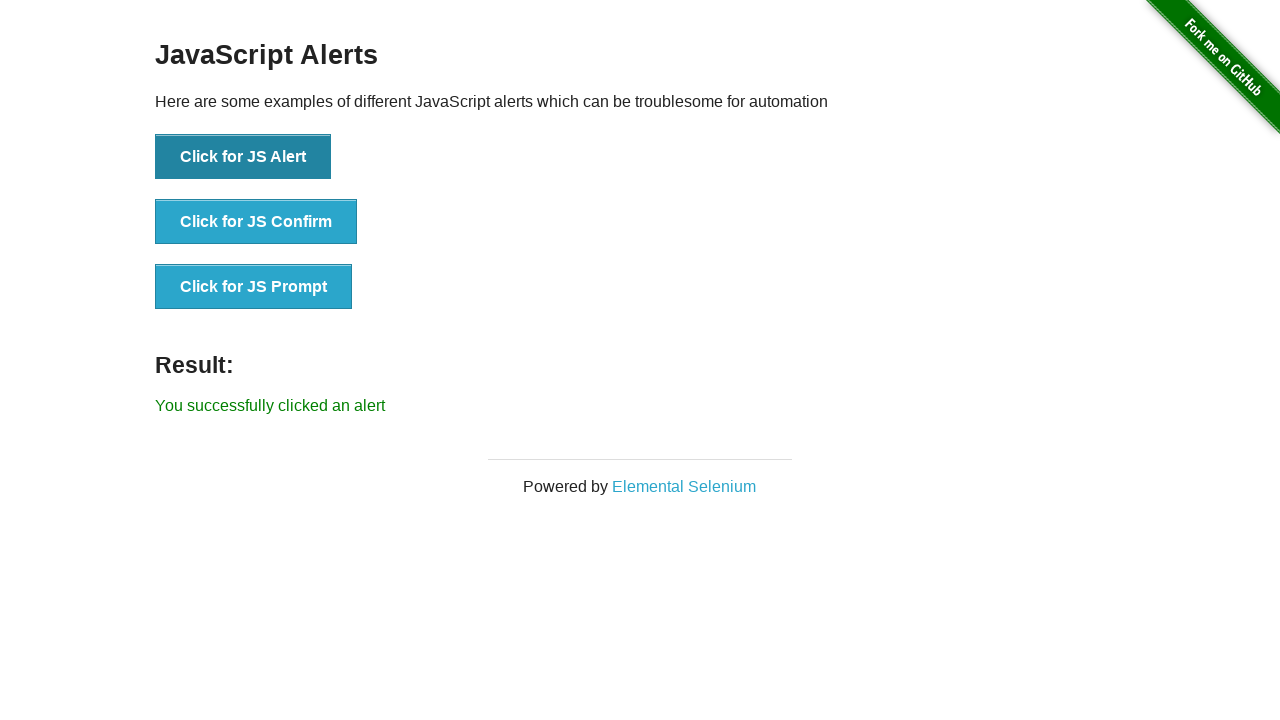

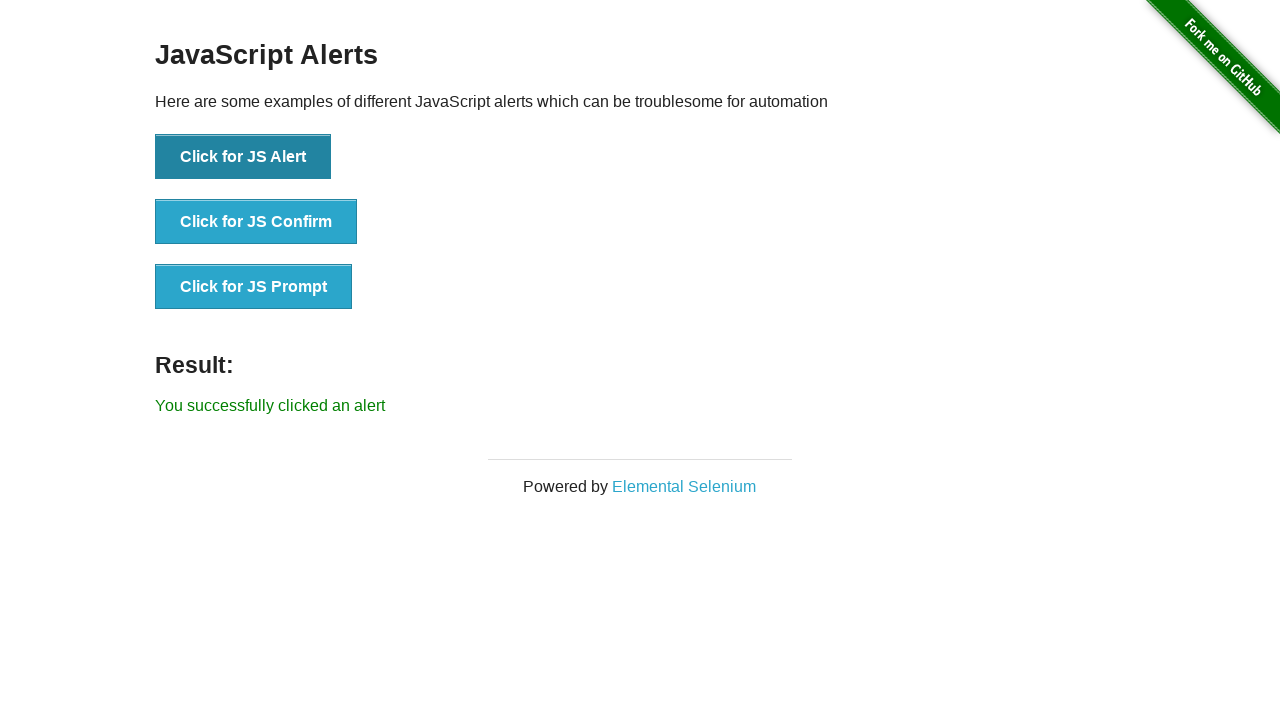